Tests basic browser navigation operations including back, forward, refresh, and window maximization on a demo e-commerce site

Starting URL: https://demo.nopcommerce.com/

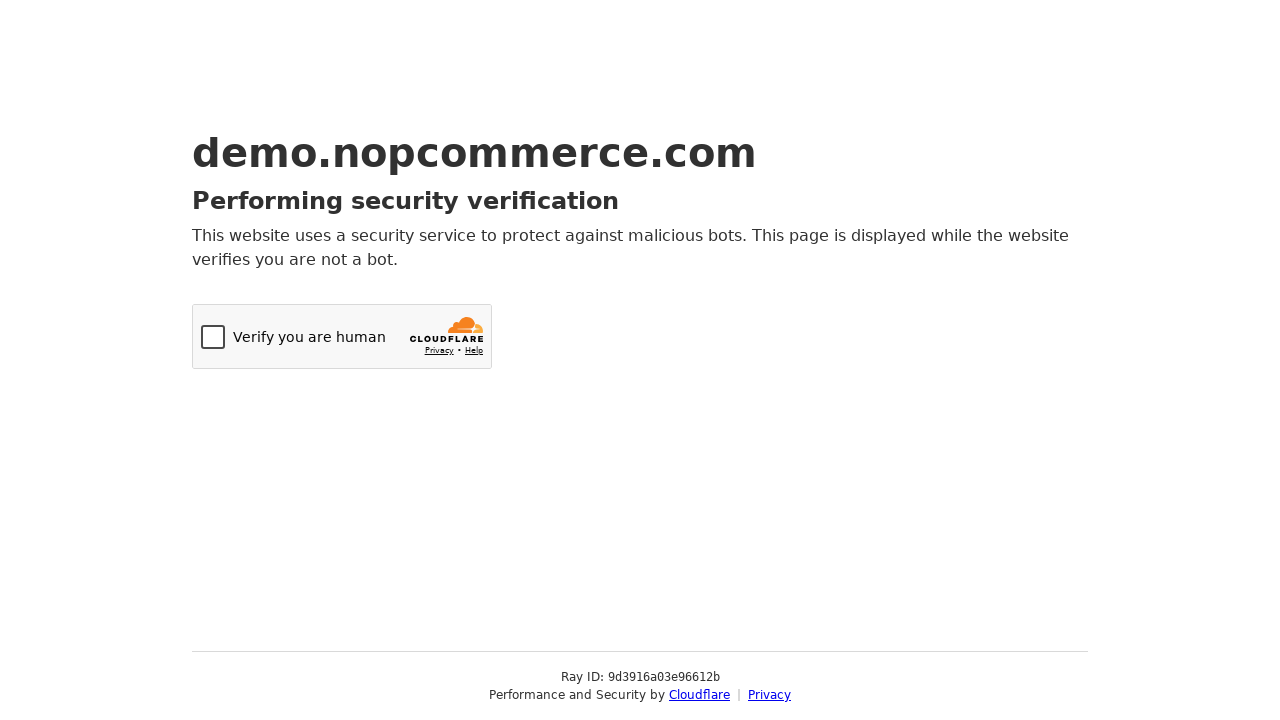

Retrieved page title from demo nopcommerce site
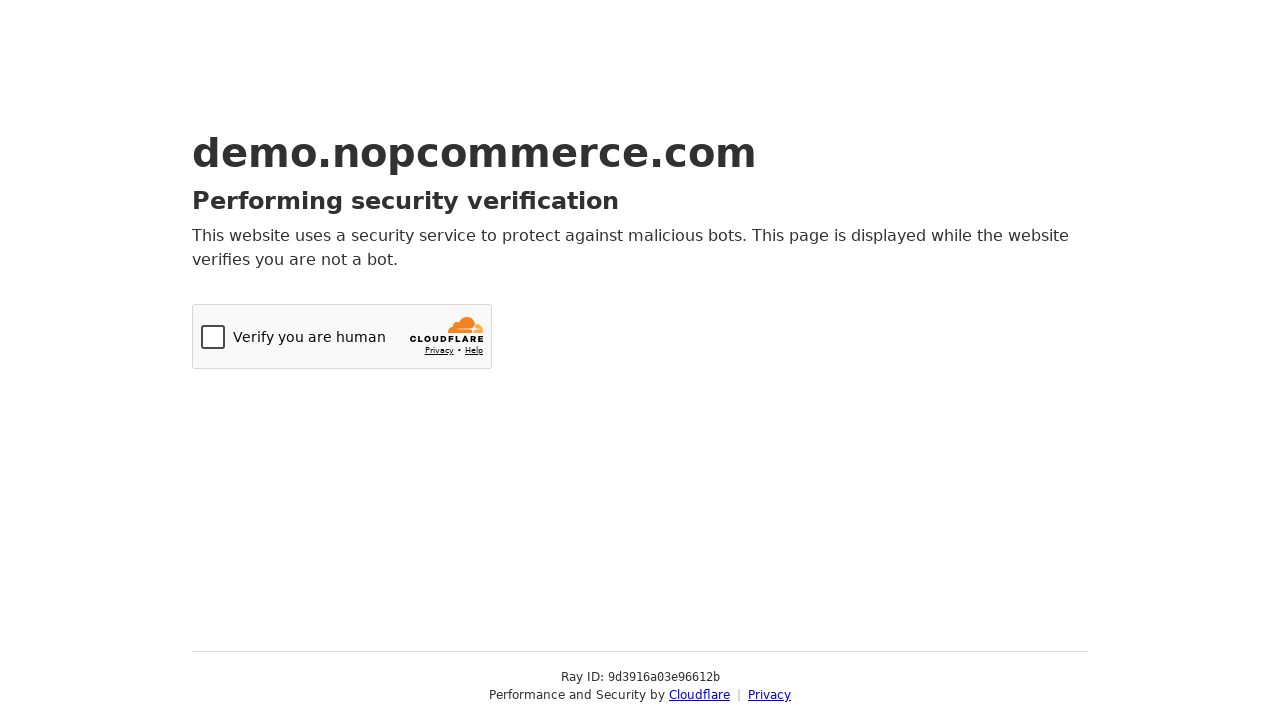

Navigated back in browser history
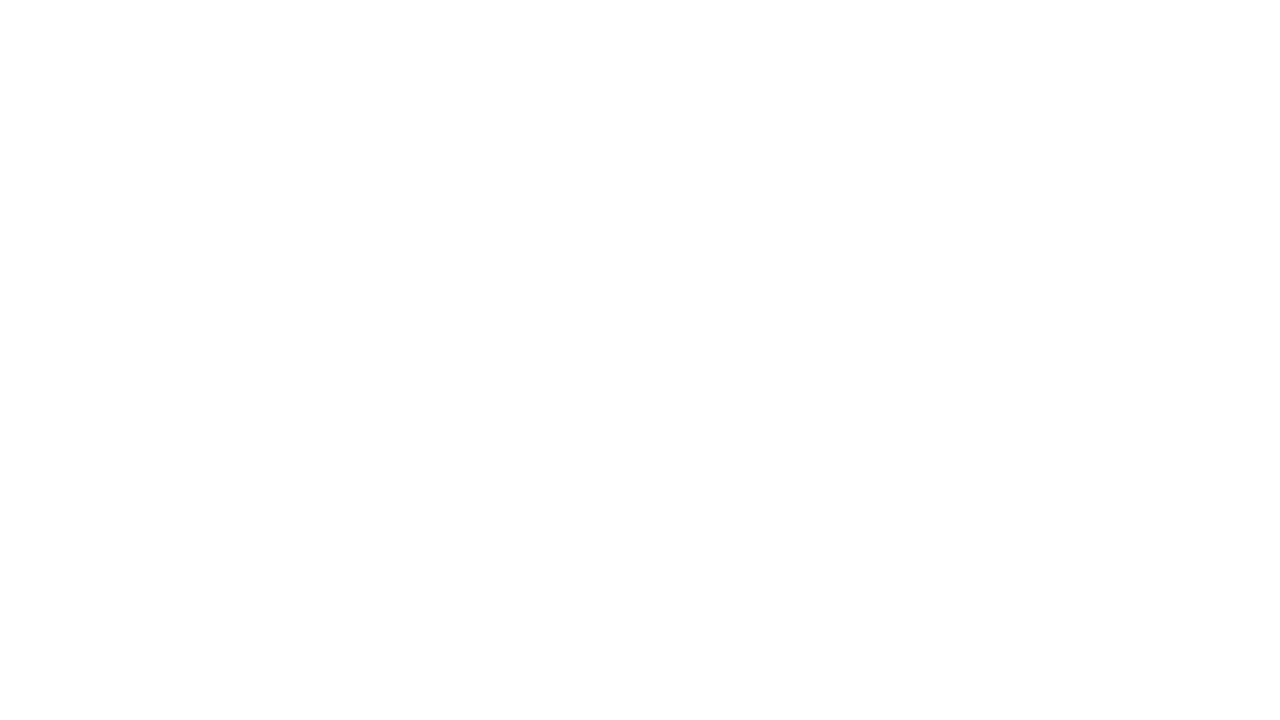

Navigated forward in browser history to return to demo site
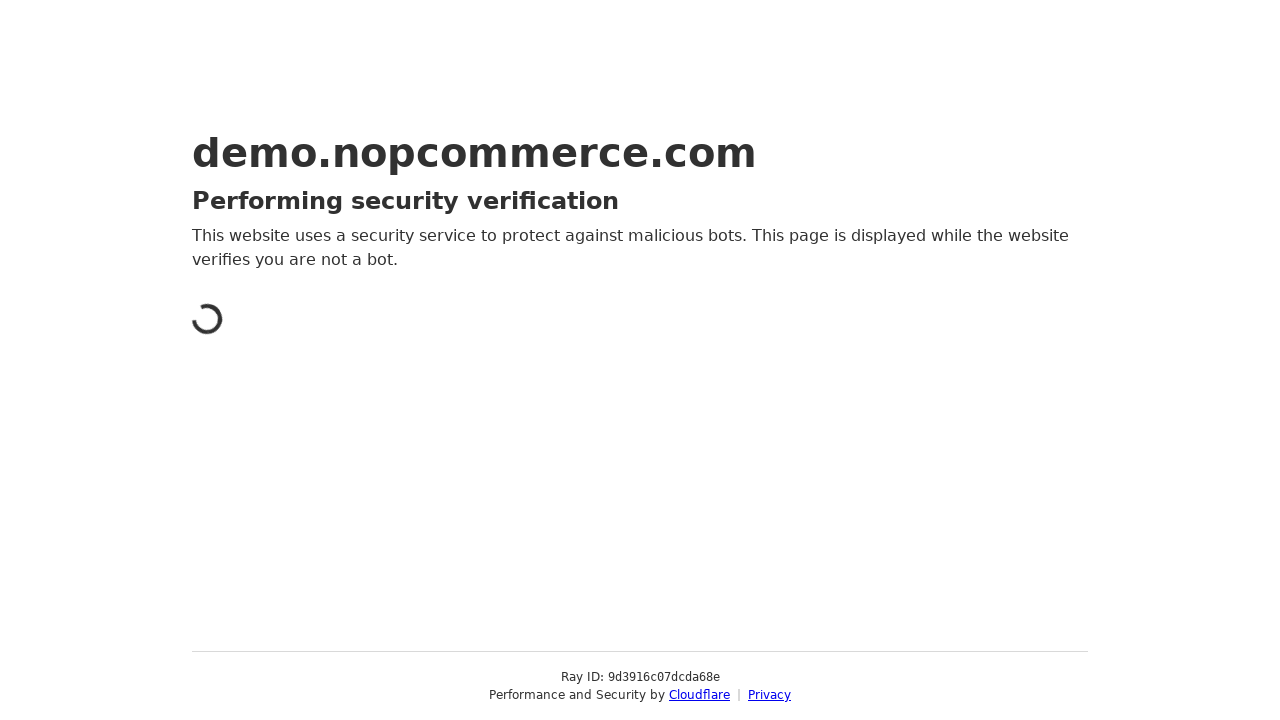

Refreshed the current page
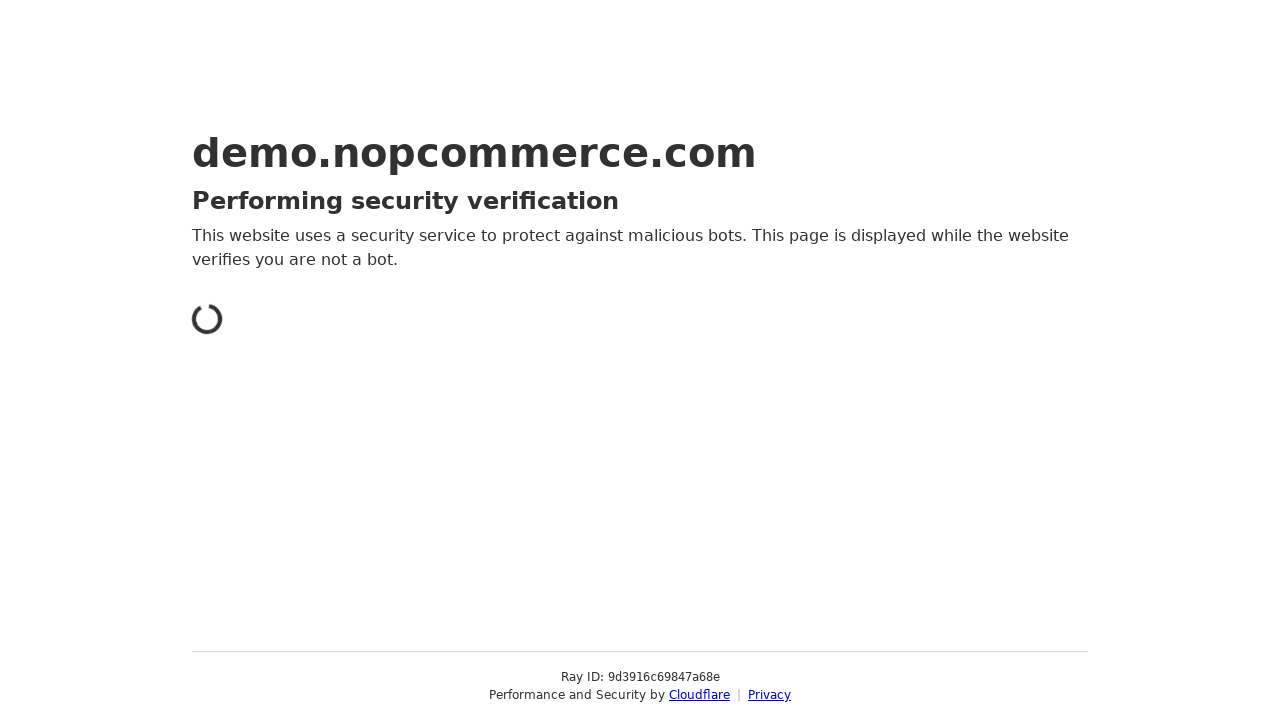

Retrieved and printed current URL from demo nopcommerce site
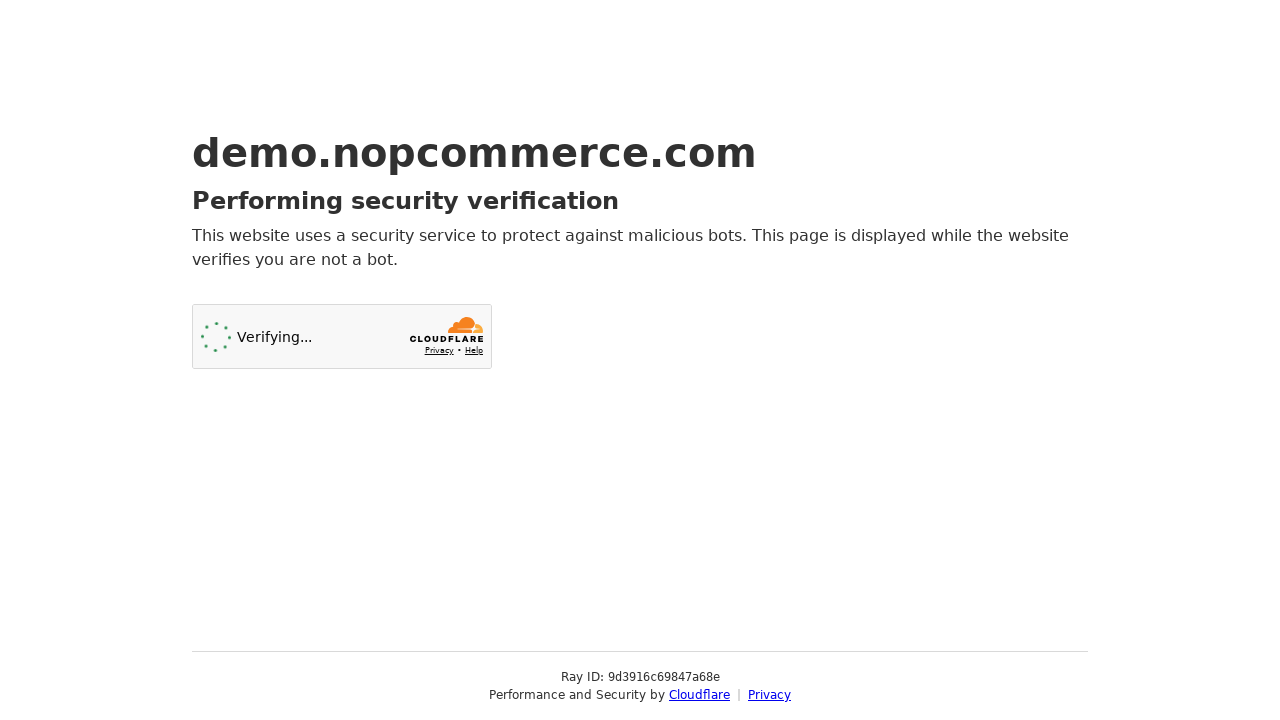

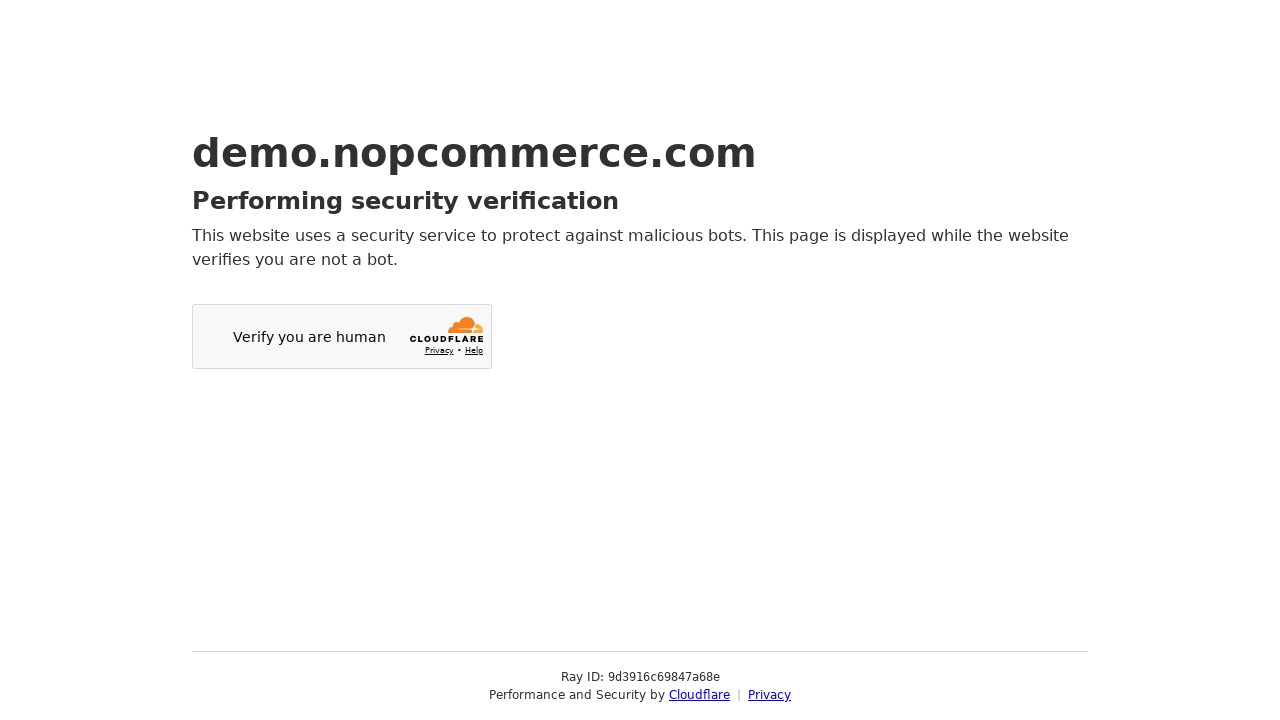